Tests the Broken Images page by navigating to it and verifying that image elements are present on the page

Starting URL: https://the-internet.herokuapp.com/

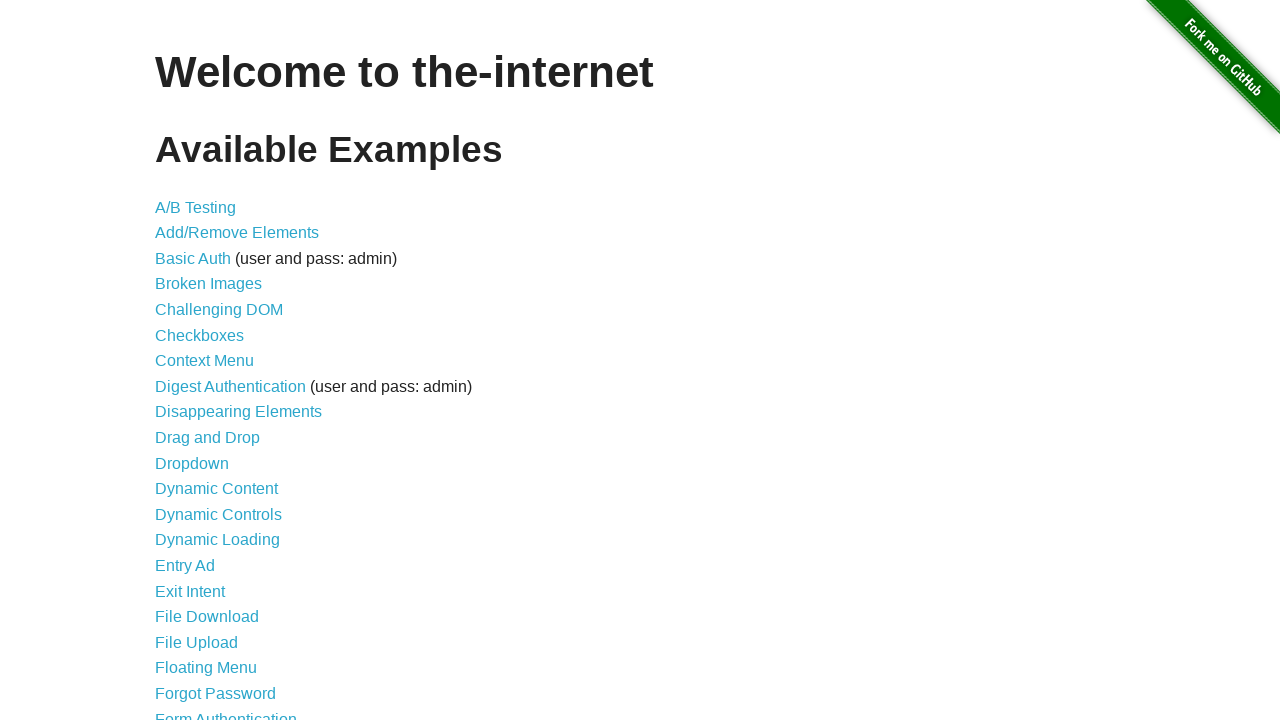

Clicked on the Broken Images link at (208, 284) on a:has-text('Broken Images')
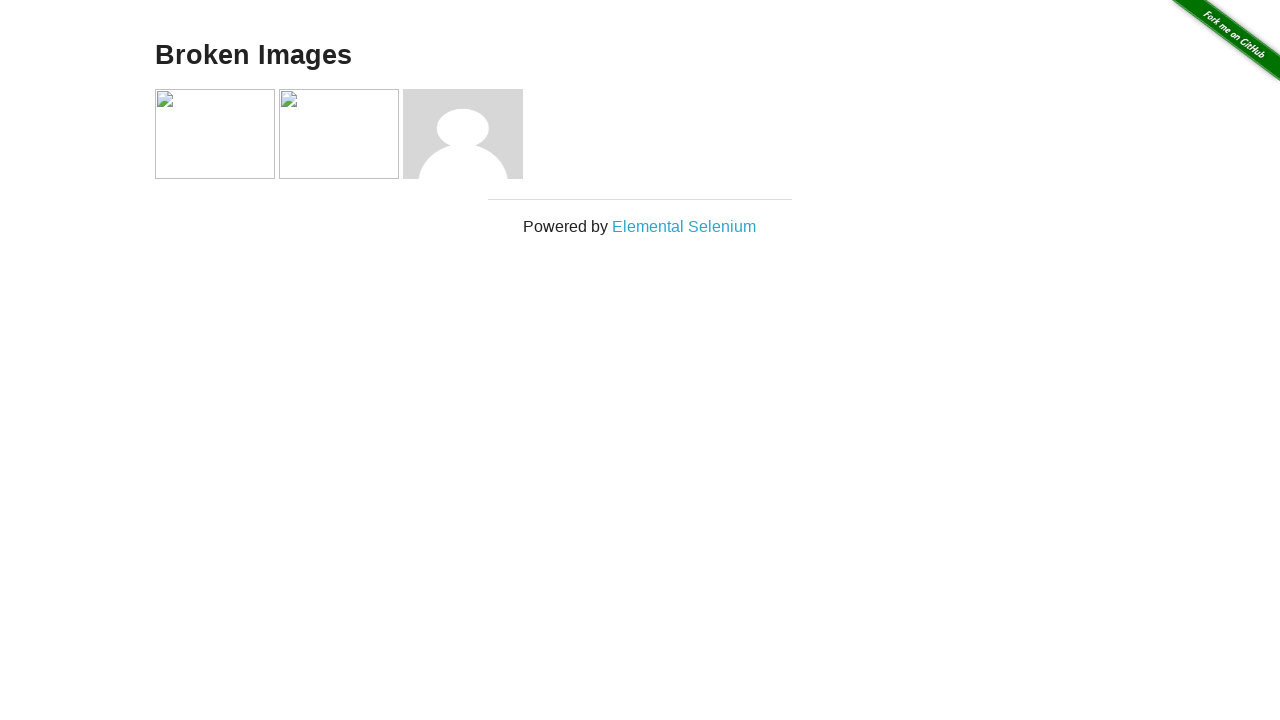

Image elements loaded on the Broken Images page
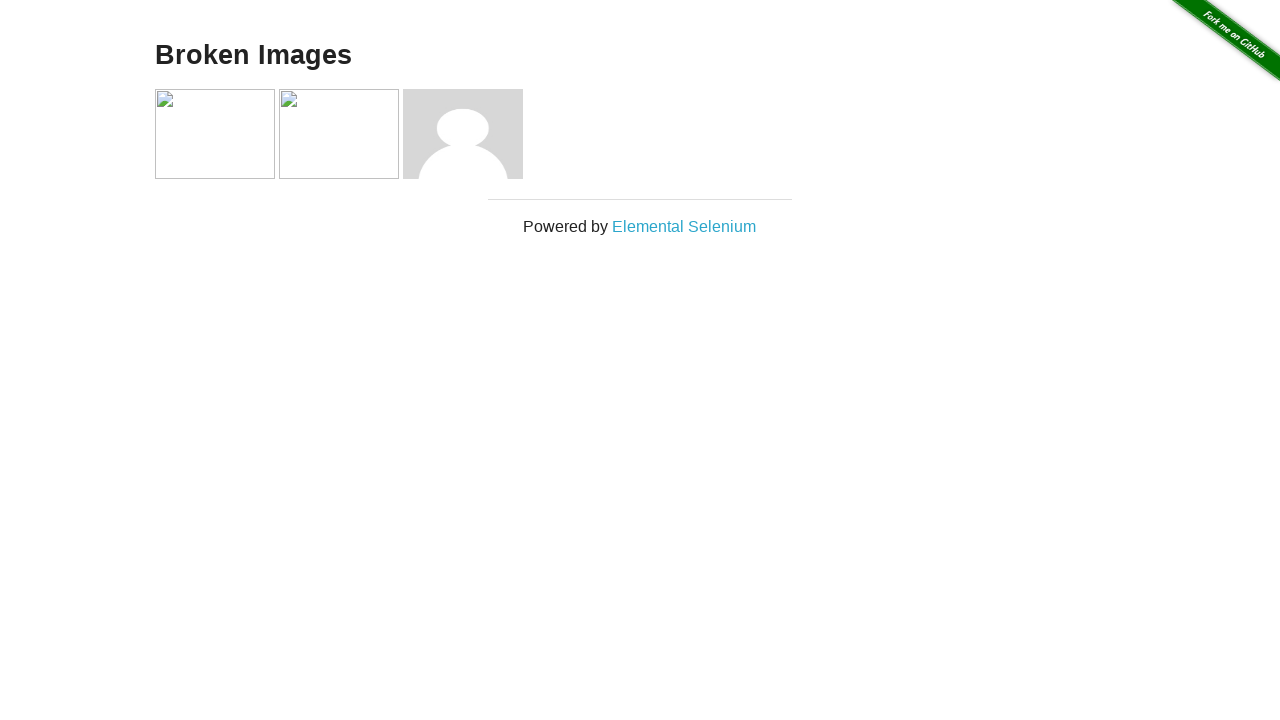

Verified navigation to the Broken Images page
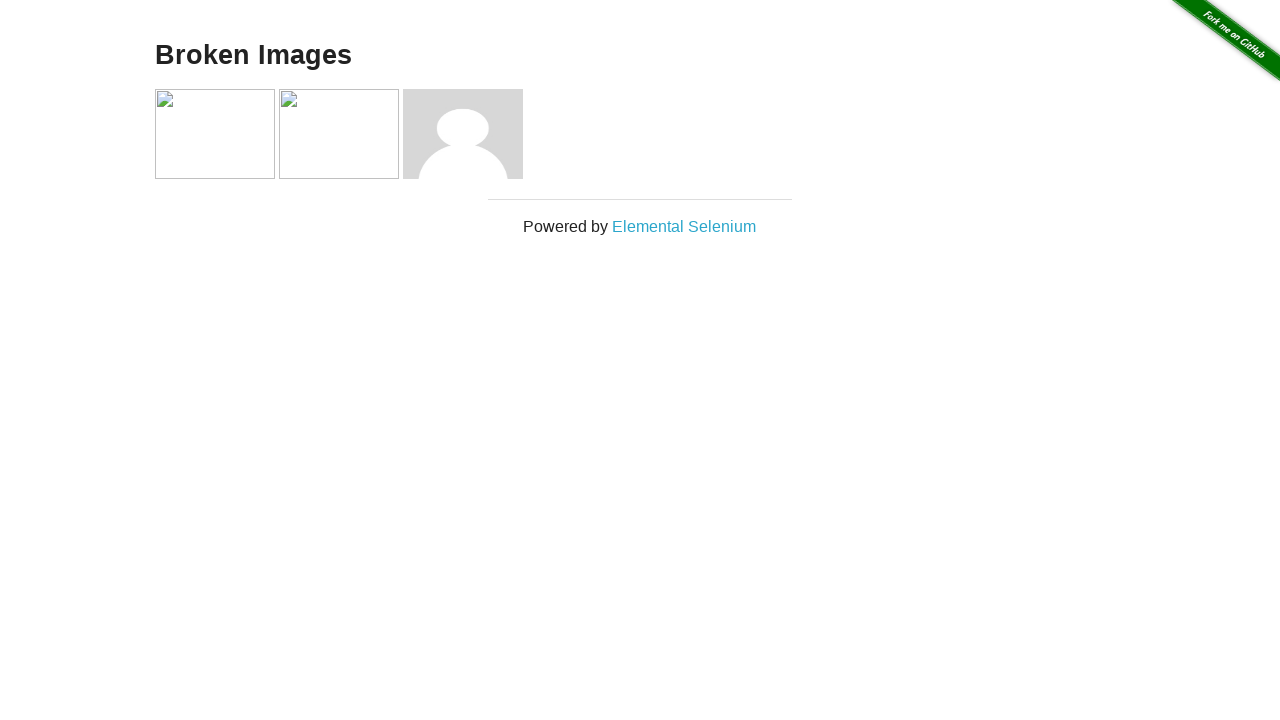

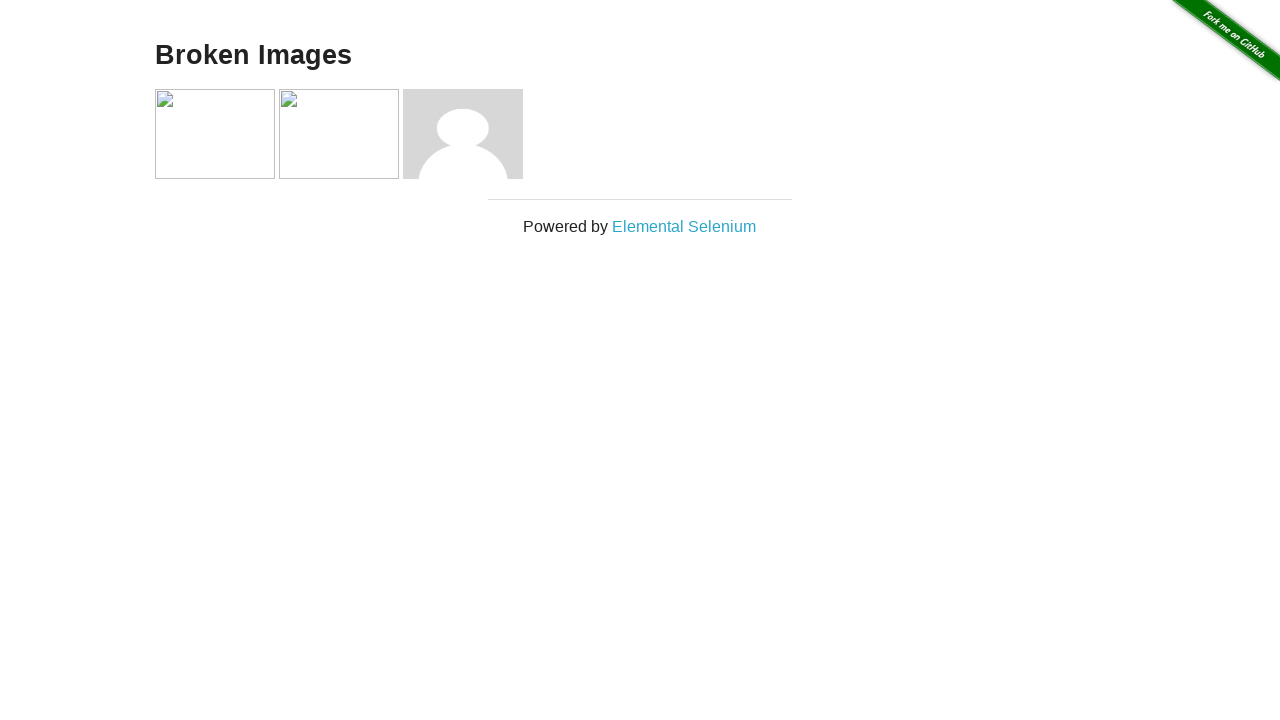